Tests filtering to show only completed items by clicking the Completed link

Starting URL: https://demo.playwright.dev/todomvc

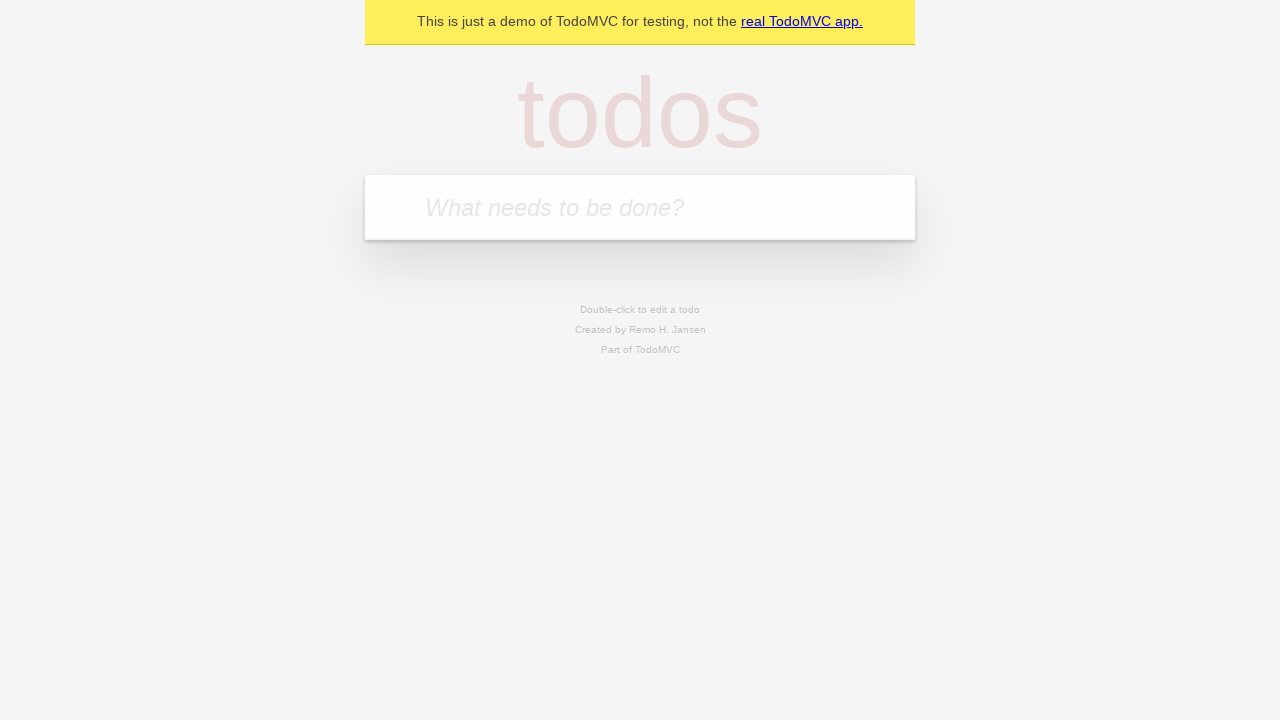

Located the 'What needs to be done?' input field
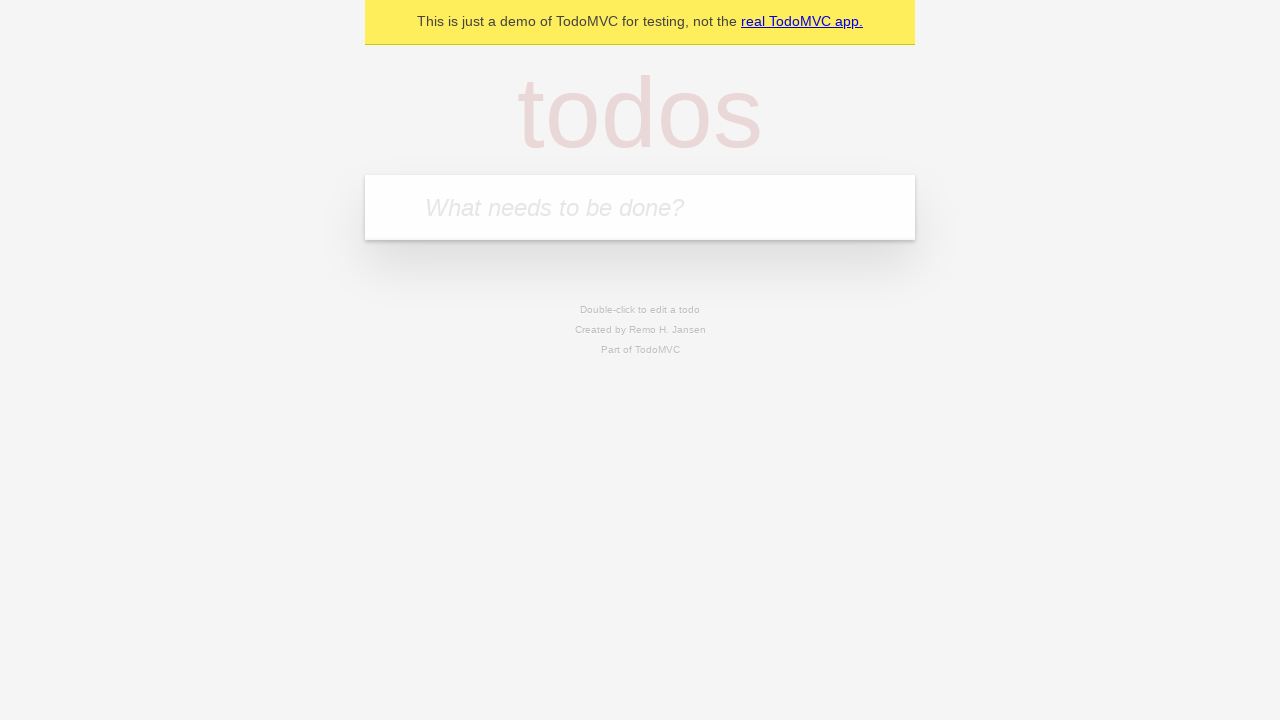

Filled todo input with 'buy some cheese' on internal:attr=[placeholder="What needs to be done?"i]
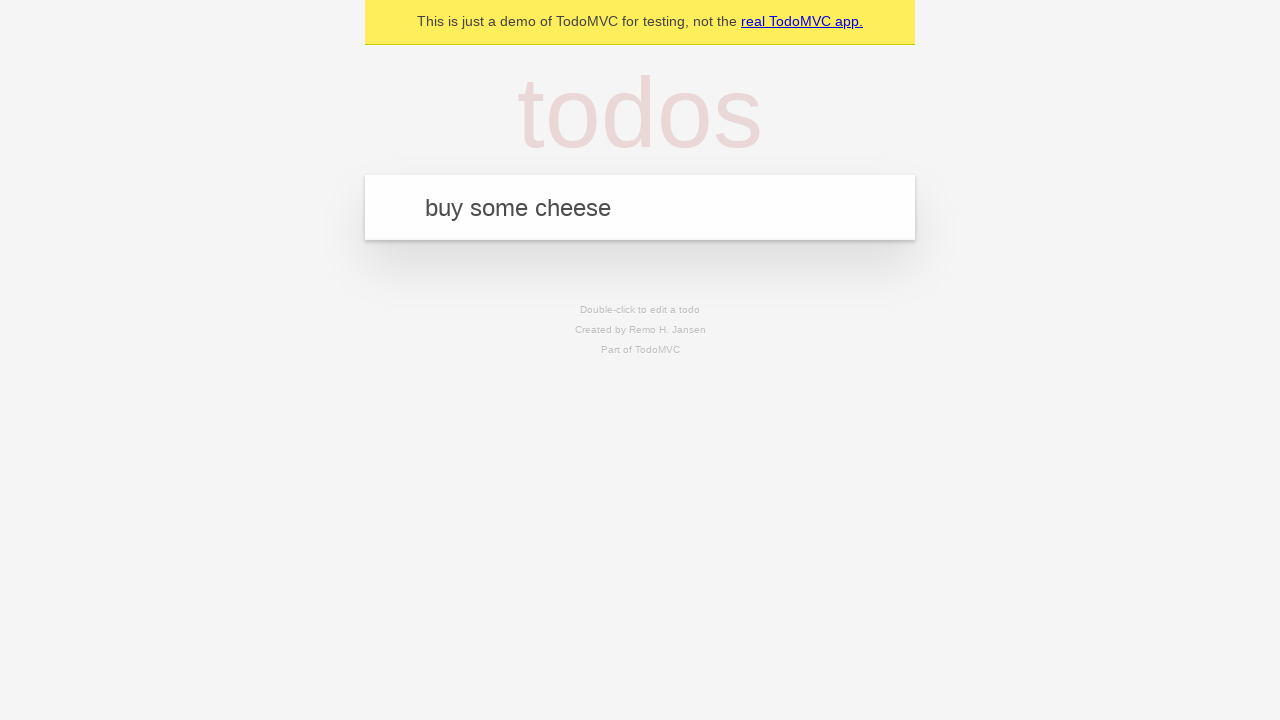

Pressed Enter to create todo 'buy some cheese' on internal:attr=[placeholder="What needs to be done?"i]
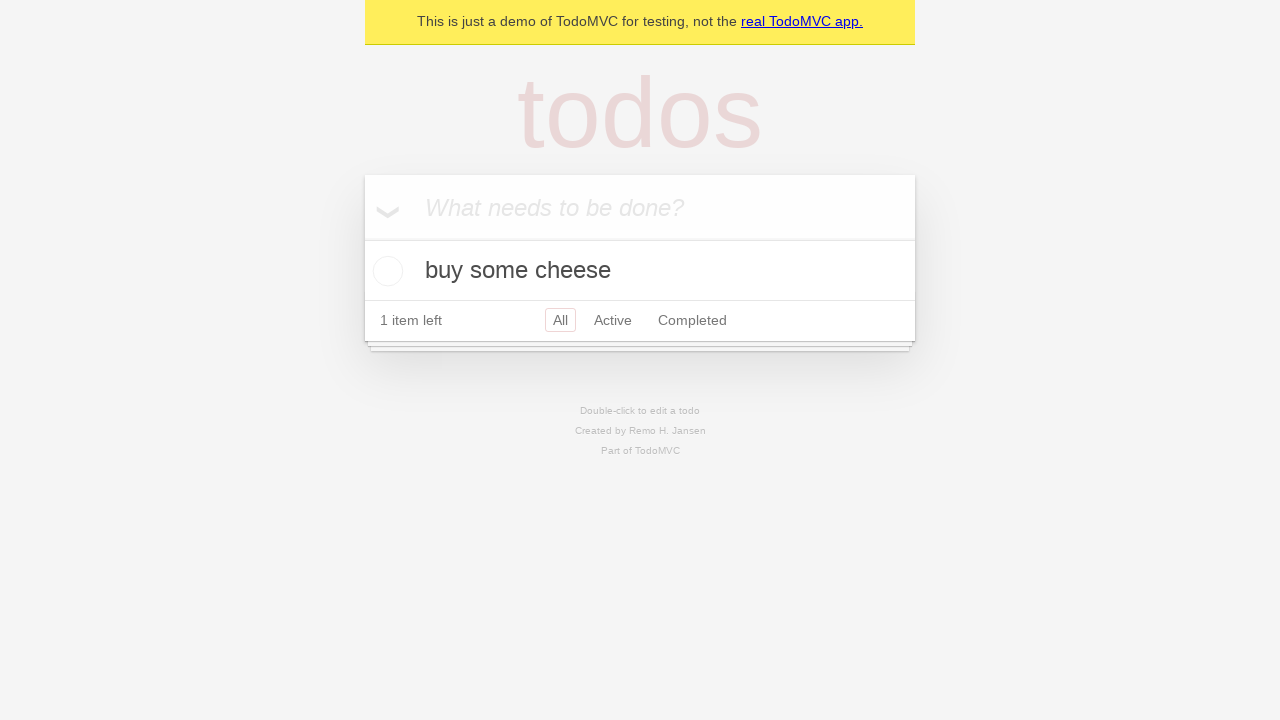

Filled todo input with 'feed the cat' on internal:attr=[placeholder="What needs to be done?"i]
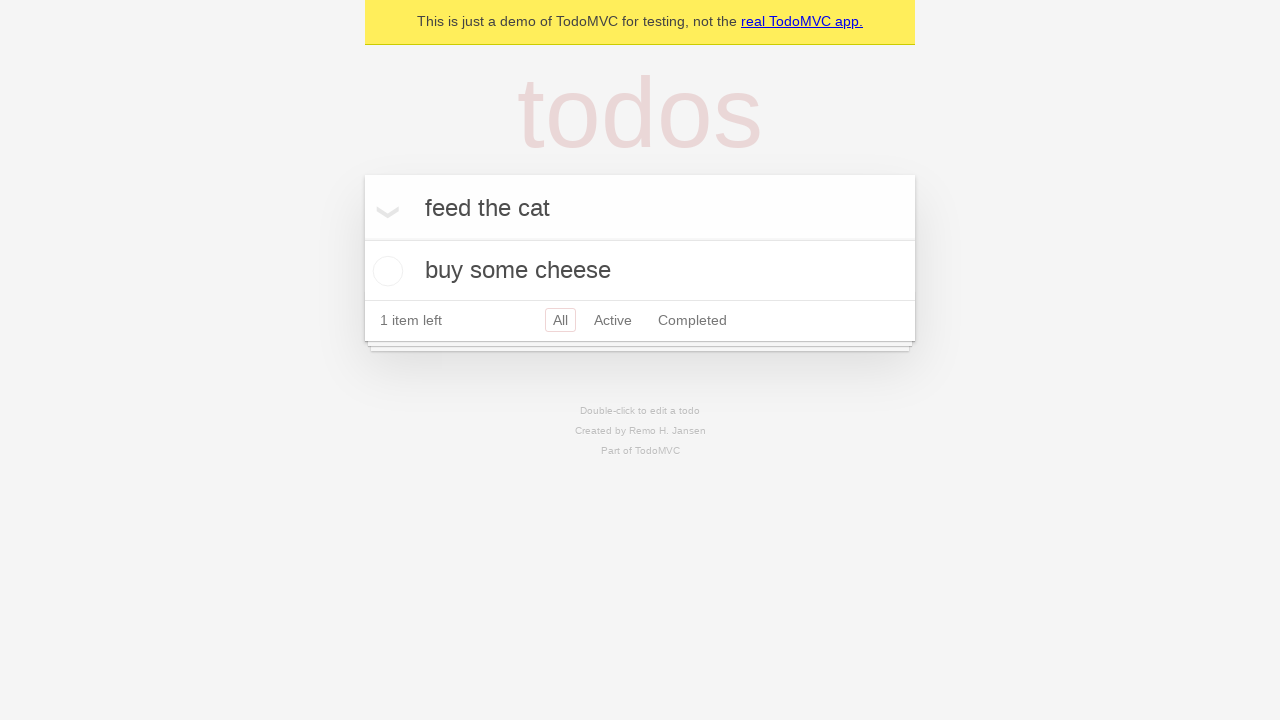

Pressed Enter to create todo 'feed the cat' on internal:attr=[placeholder="What needs to be done?"i]
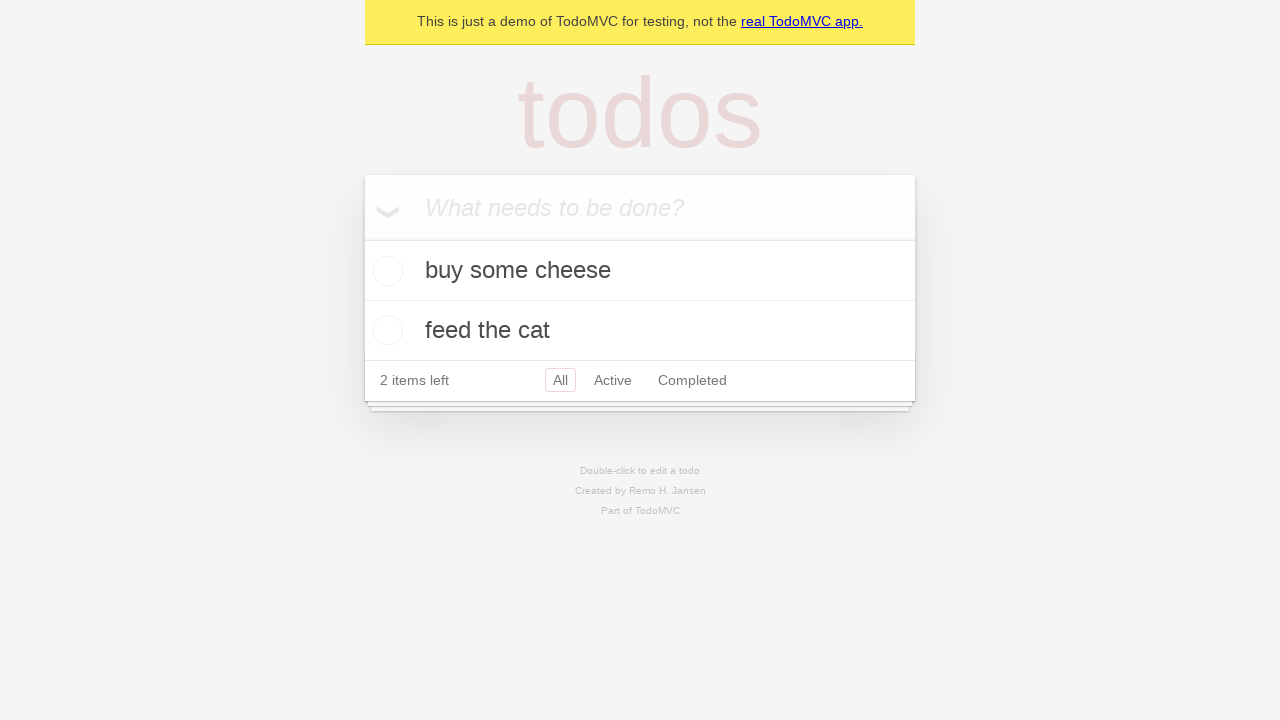

Filled todo input with 'book a doctors appointment' on internal:attr=[placeholder="What needs to be done?"i]
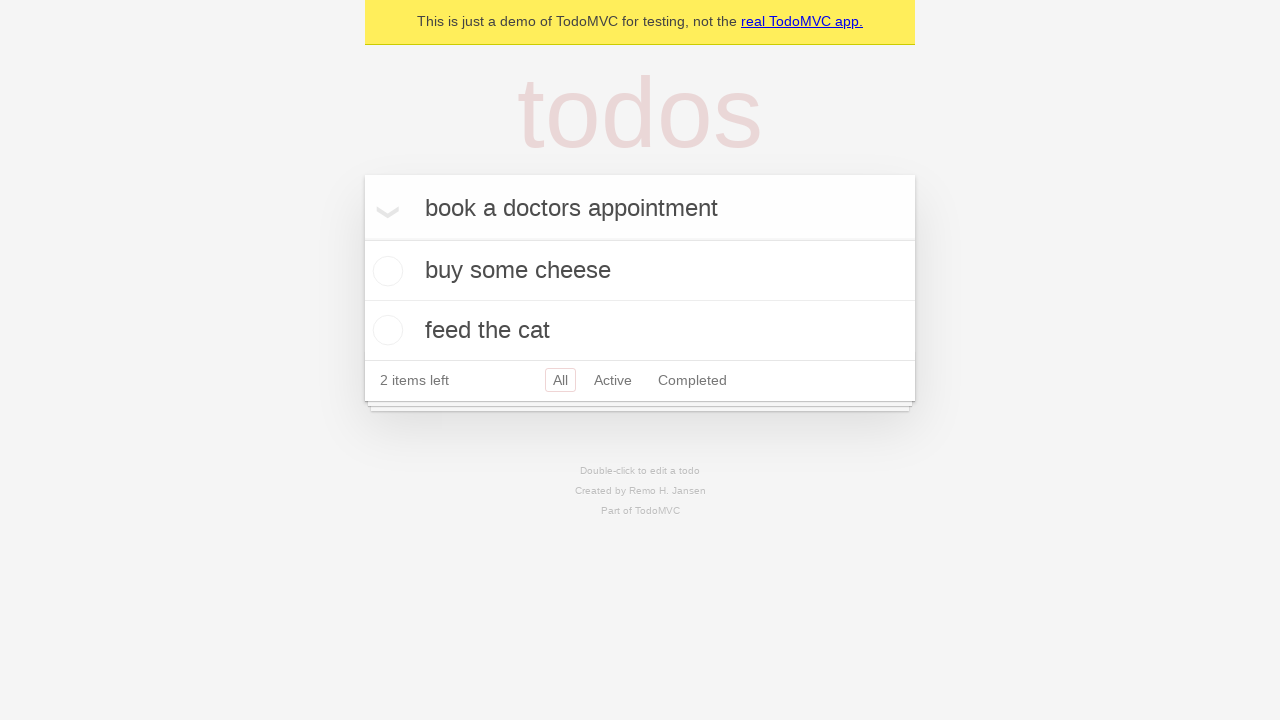

Pressed Enter to create todo 'book a doctors appointment' on internal:attr=[placeholder="What needs to be done?"i]
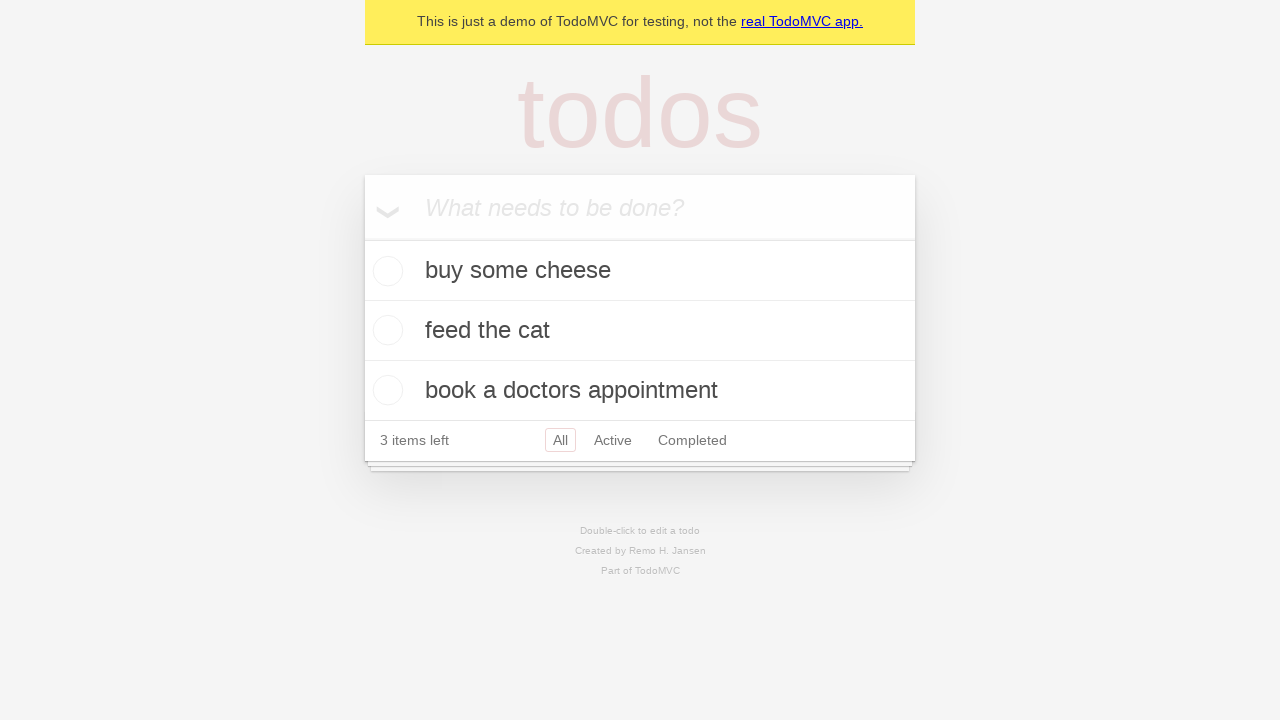

Checked the checkbox for the second todo item at (385, 330) on internal:testid=[data-testid="todo-item"s] >> nth=1 >> internal:role=checkbox
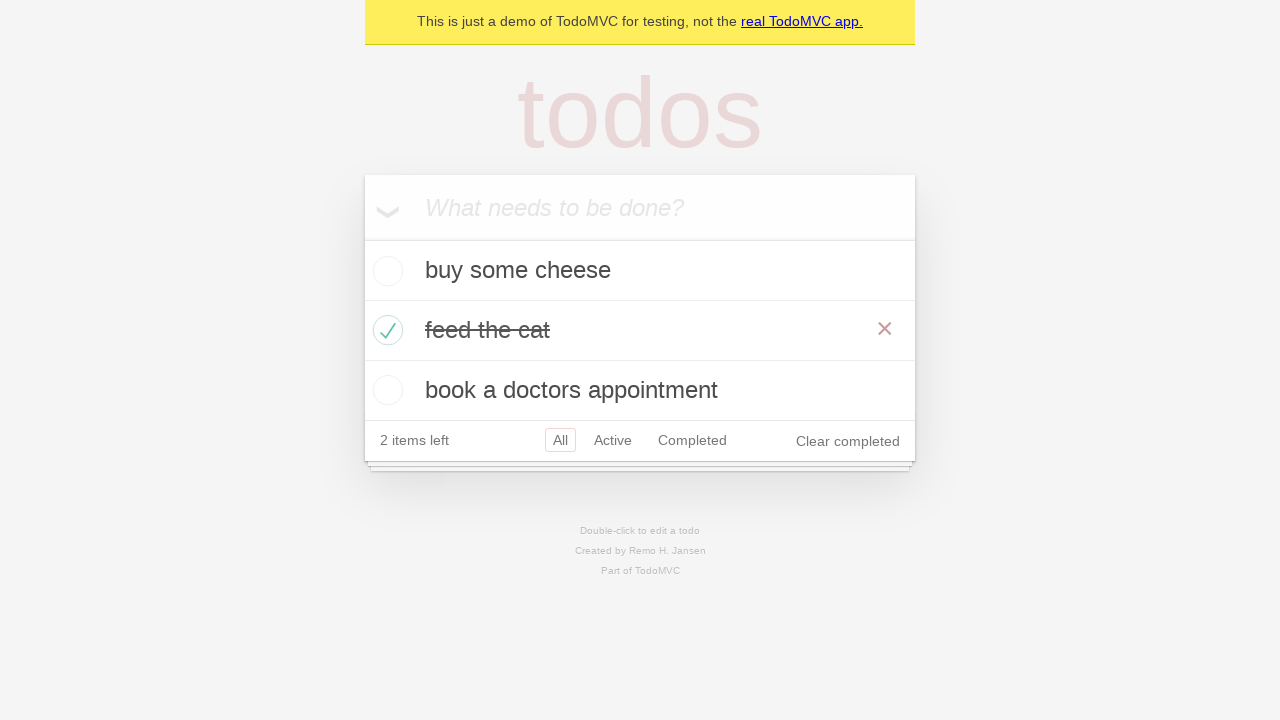

Clicked the 'Completed' filter link to display only completed items at (692, 440) on internal:role=link[name="Completed"i]
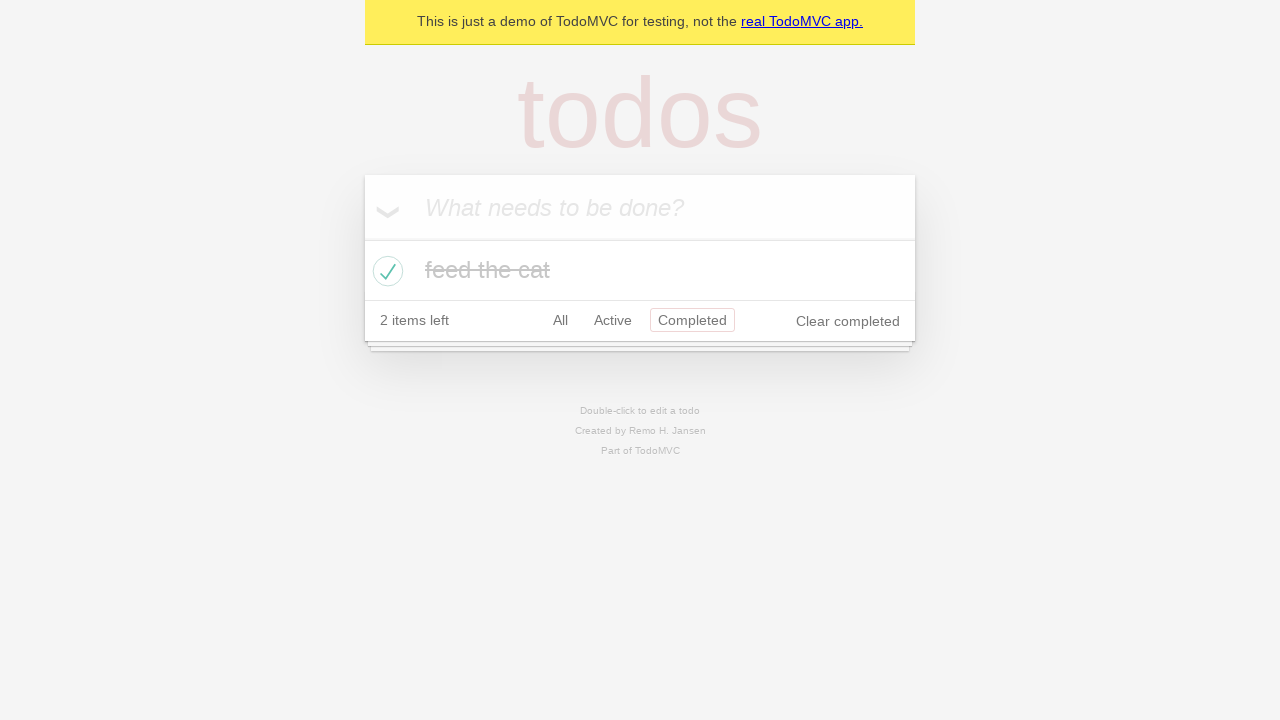

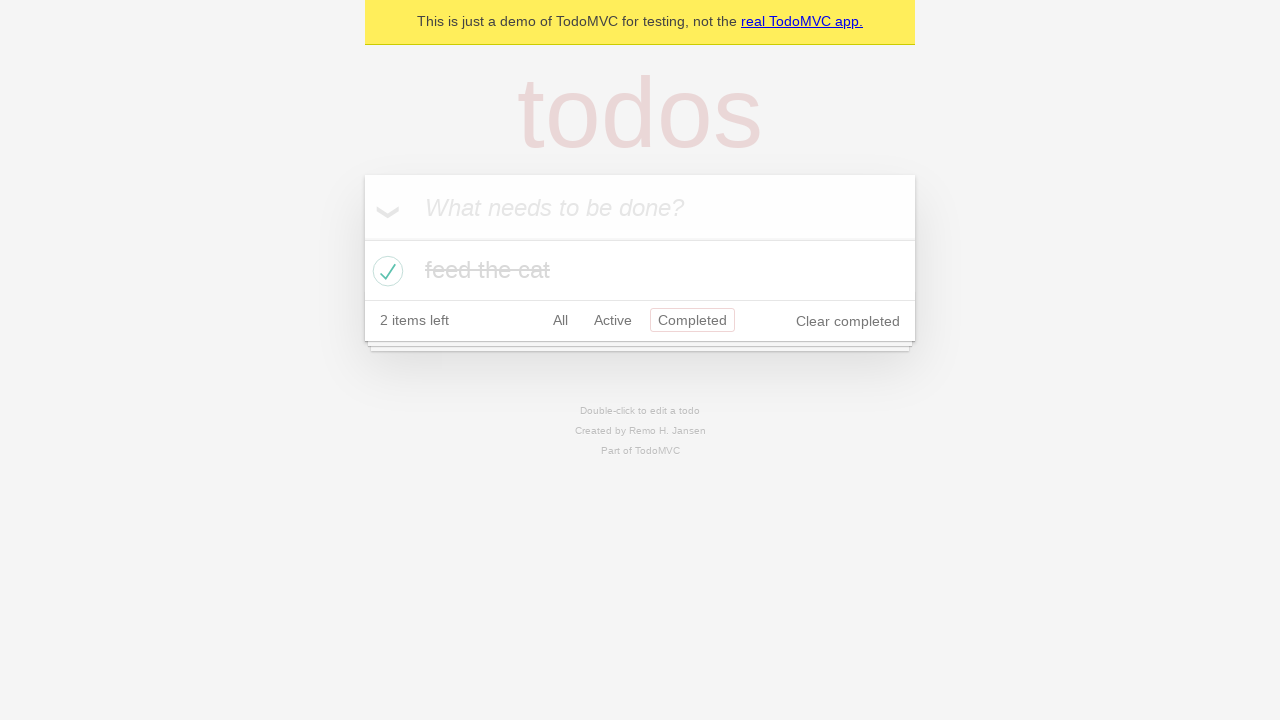